Tests scrolling to a GitHub link element on the Playwright documentation page by calculating its position and using mouse wheel scroll

Starting URL: https://playwright.dev

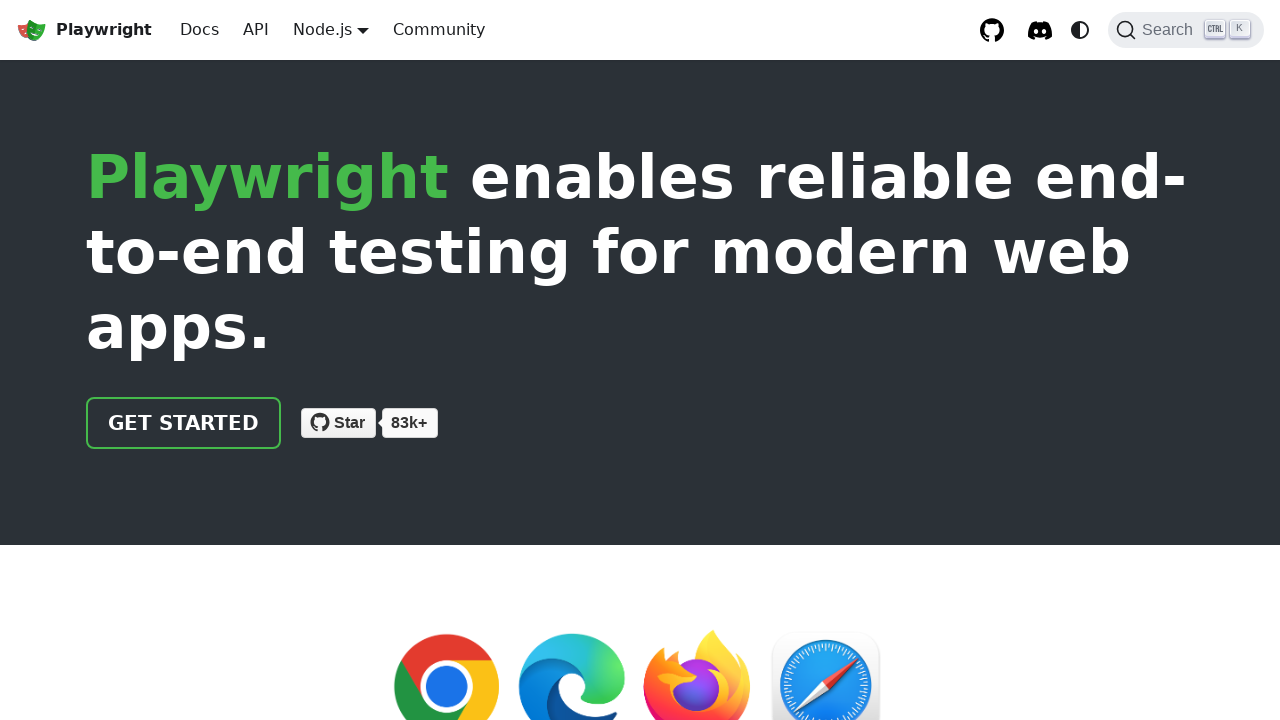

Located GitHub link element on Playwright documentation page
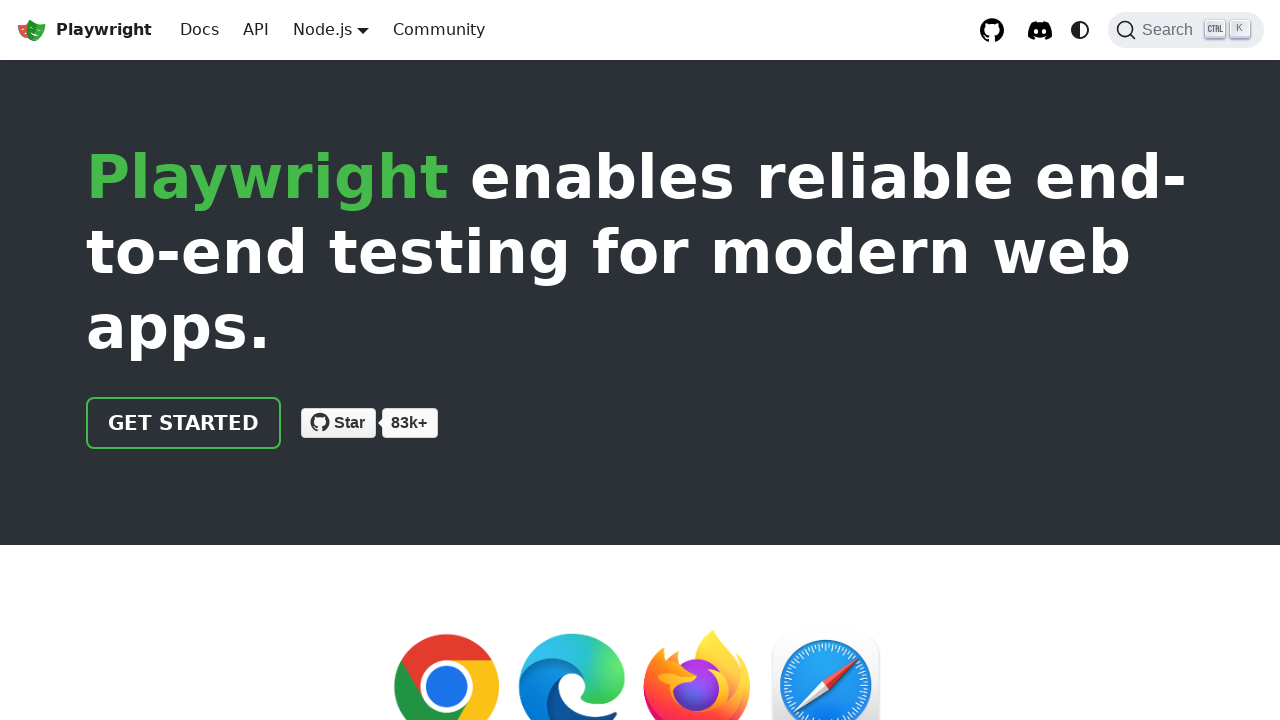

Retrieved bounding box coordinates of GitHub link element
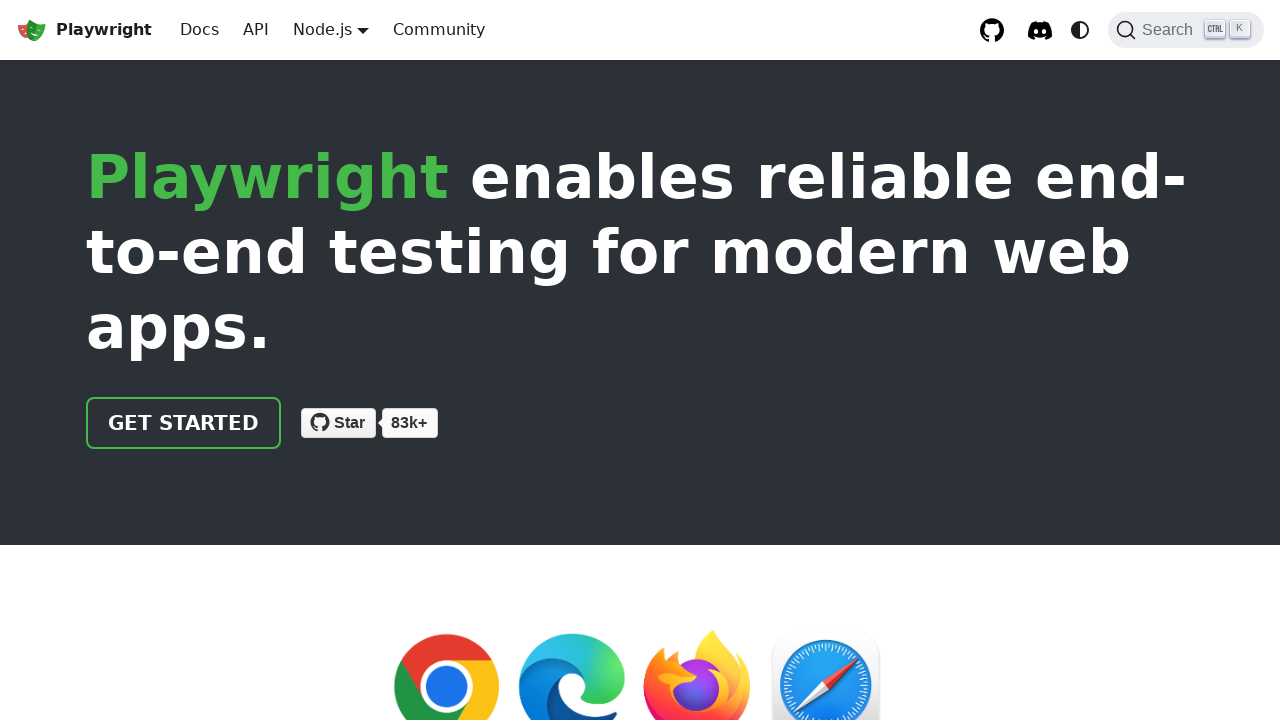

Scrolled to GitHub link element at Y position 3195.734375
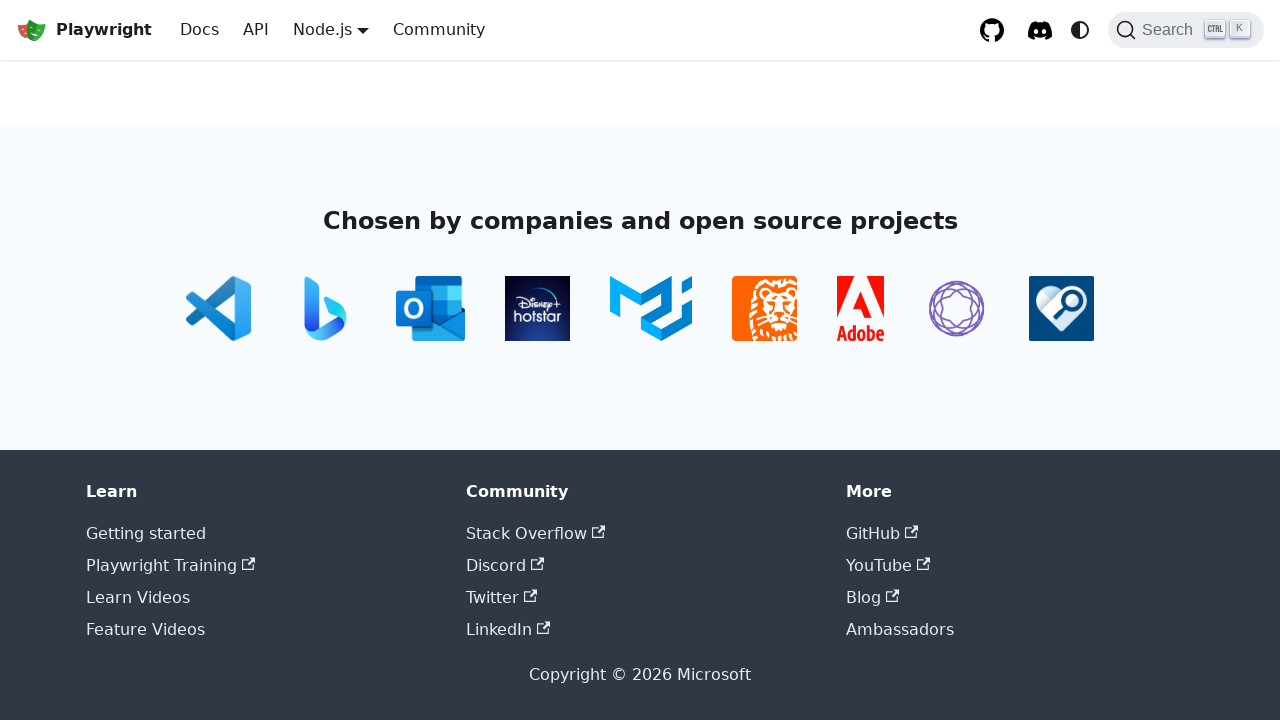

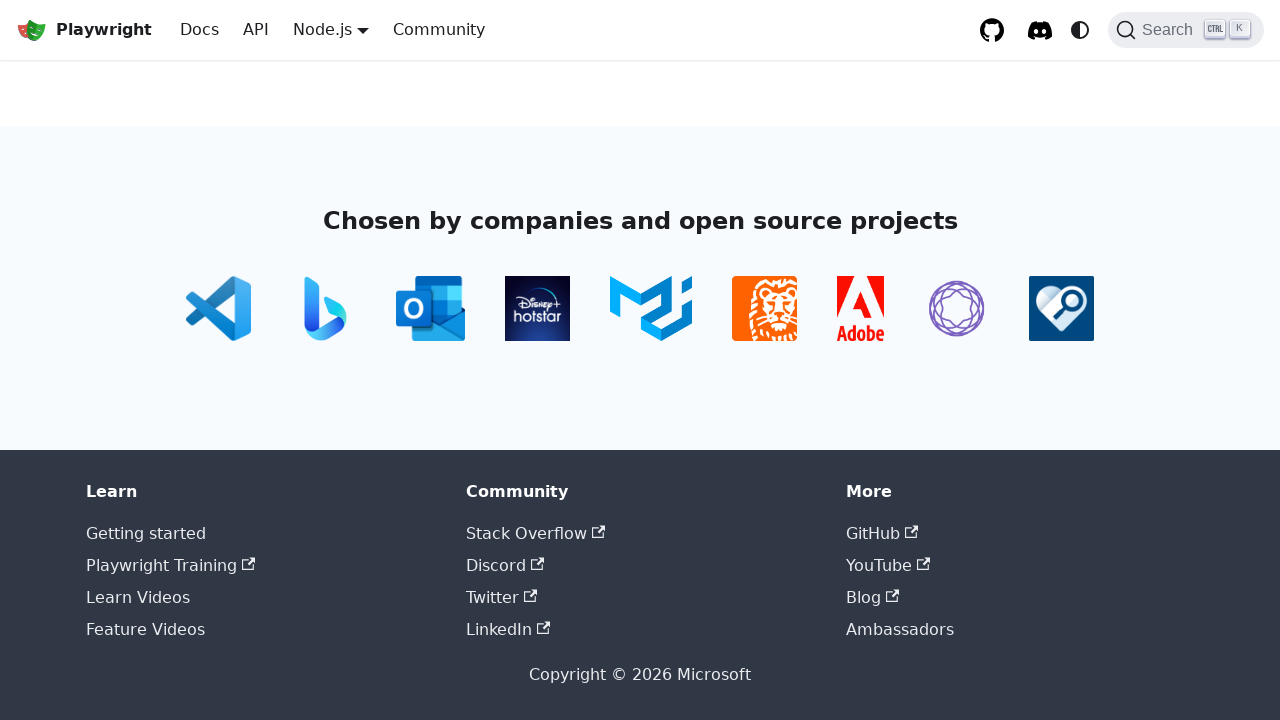